Tests show/hide functionality by verifying text element visibility and clicking hide button

Starting URL: https://rahulshettyacademy.com/AutomationPractice/

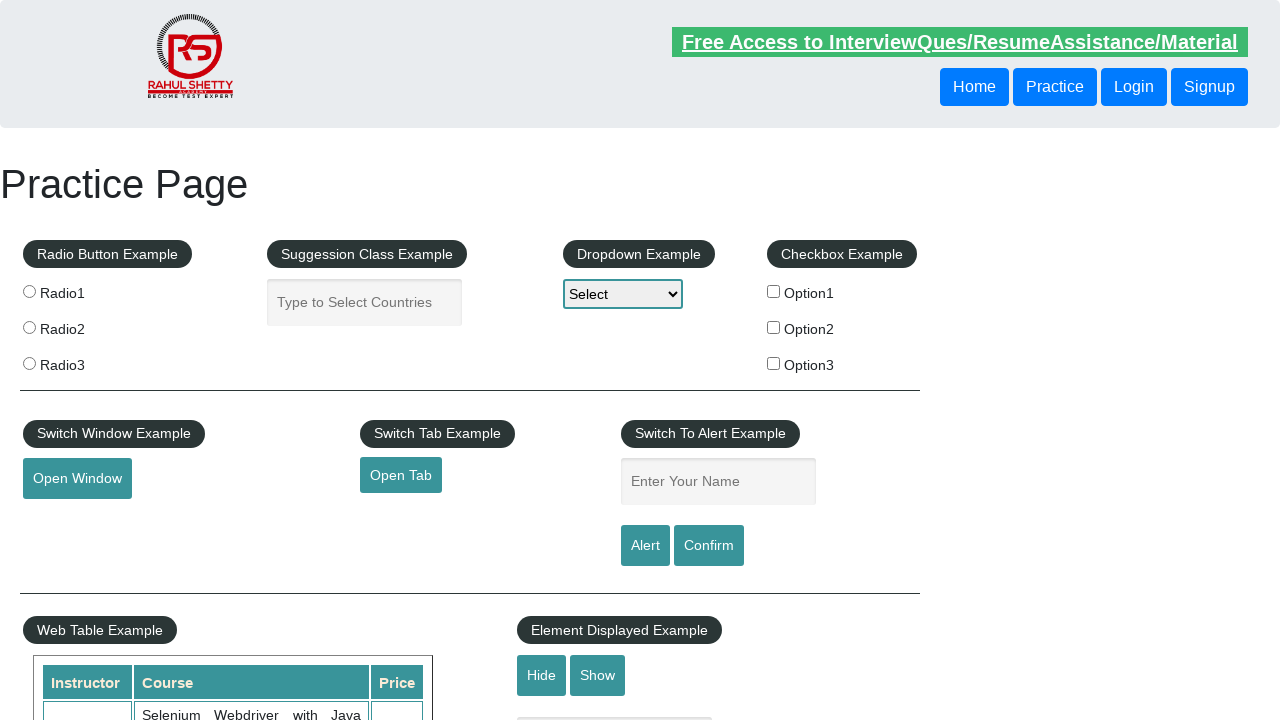

Waited for displayed text element to load
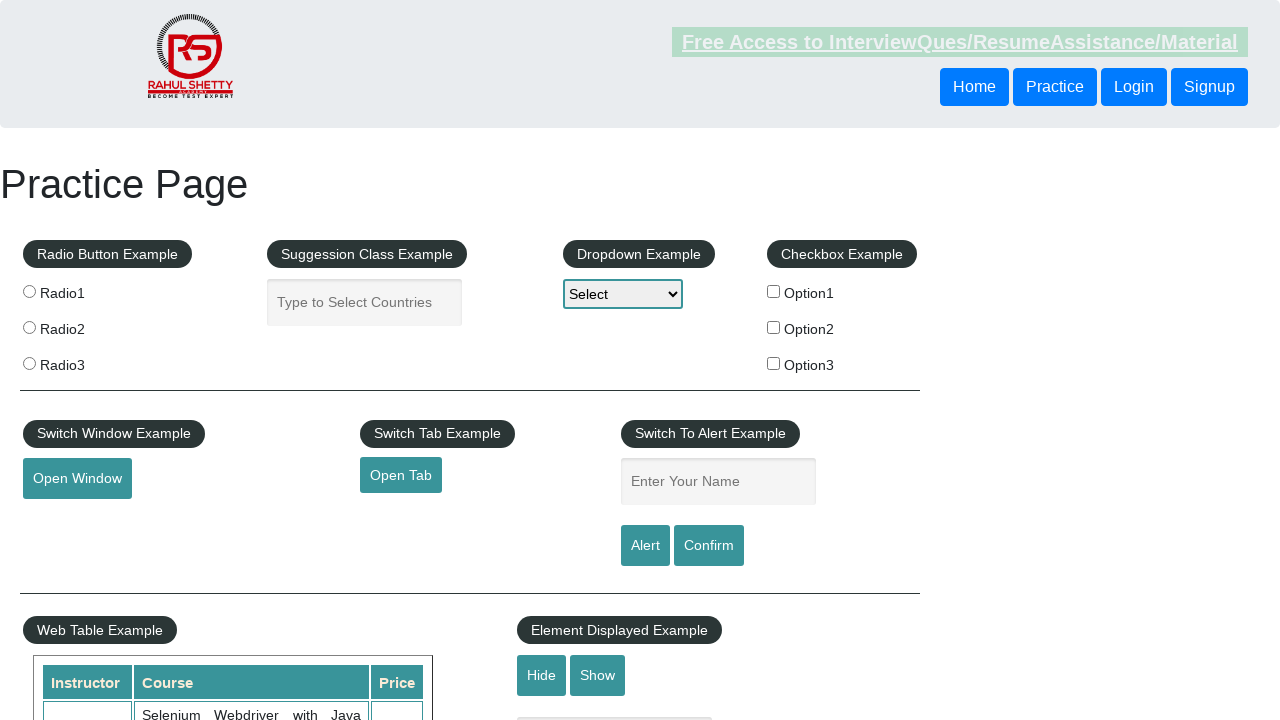

Verified that displayed text element is visible
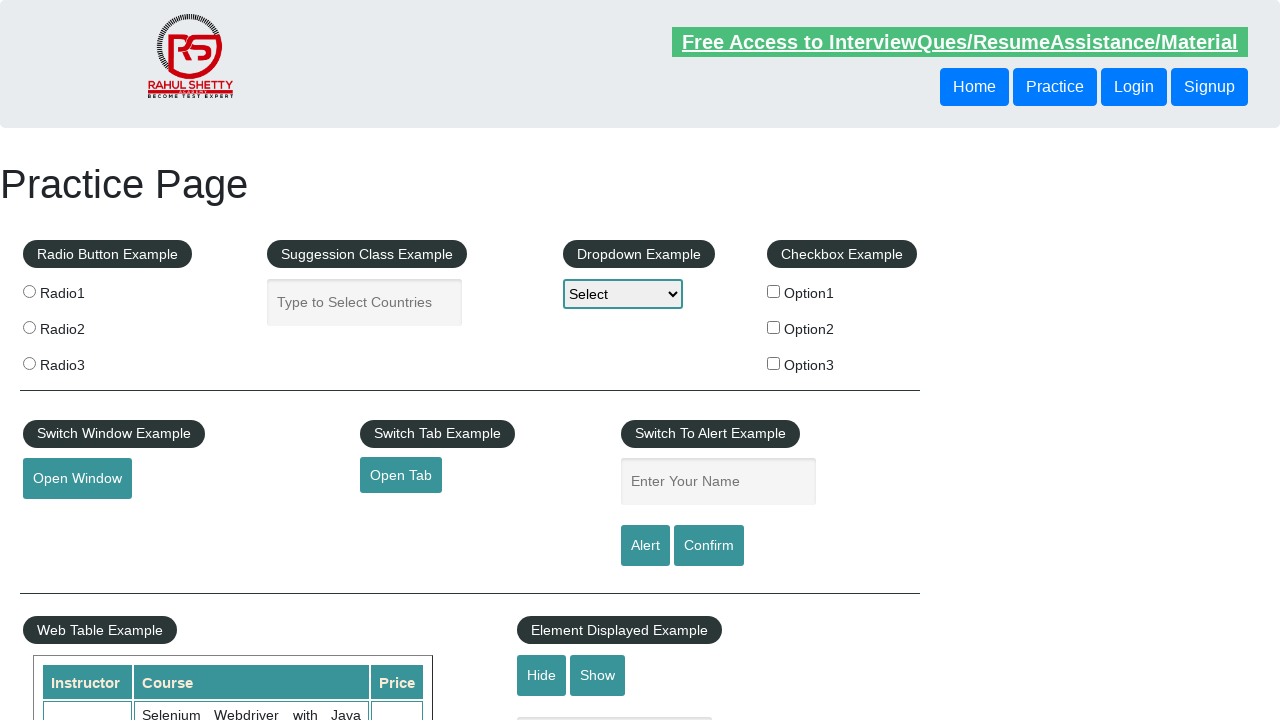

Clicked hide button to hide text element at (542, 675) on #hide-textbox
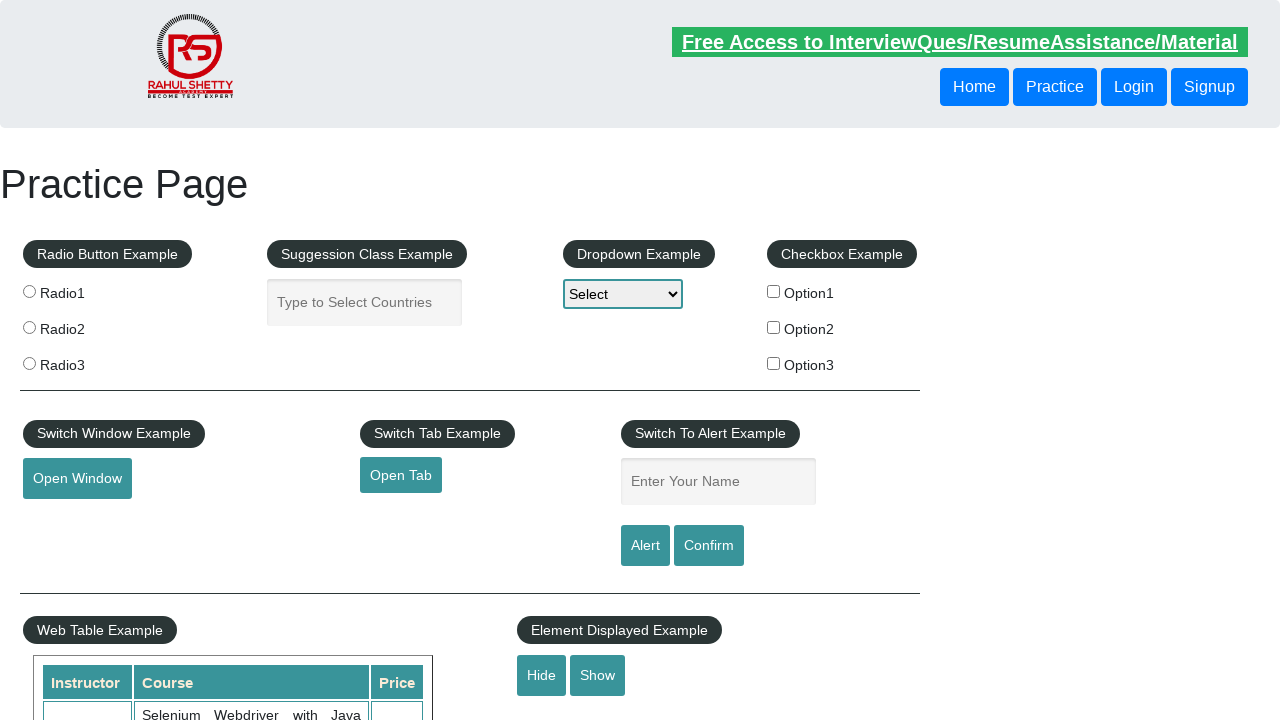

Verified that displayed text element is now hidden
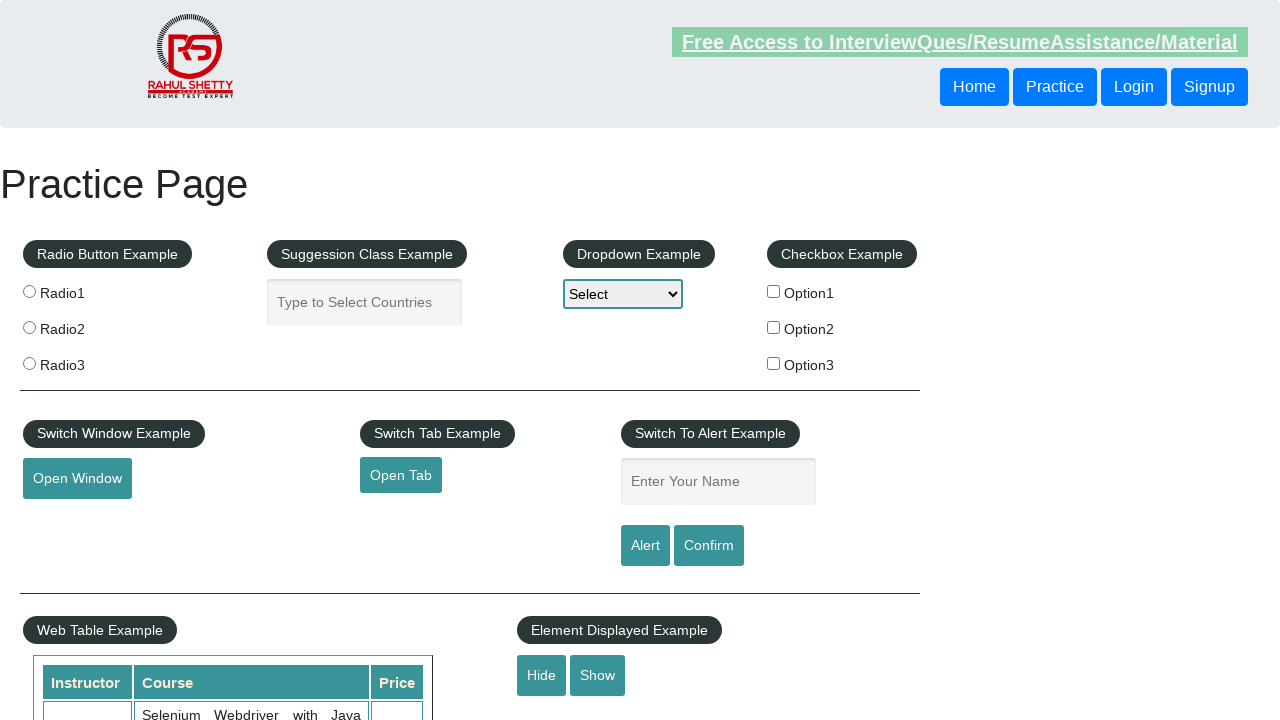

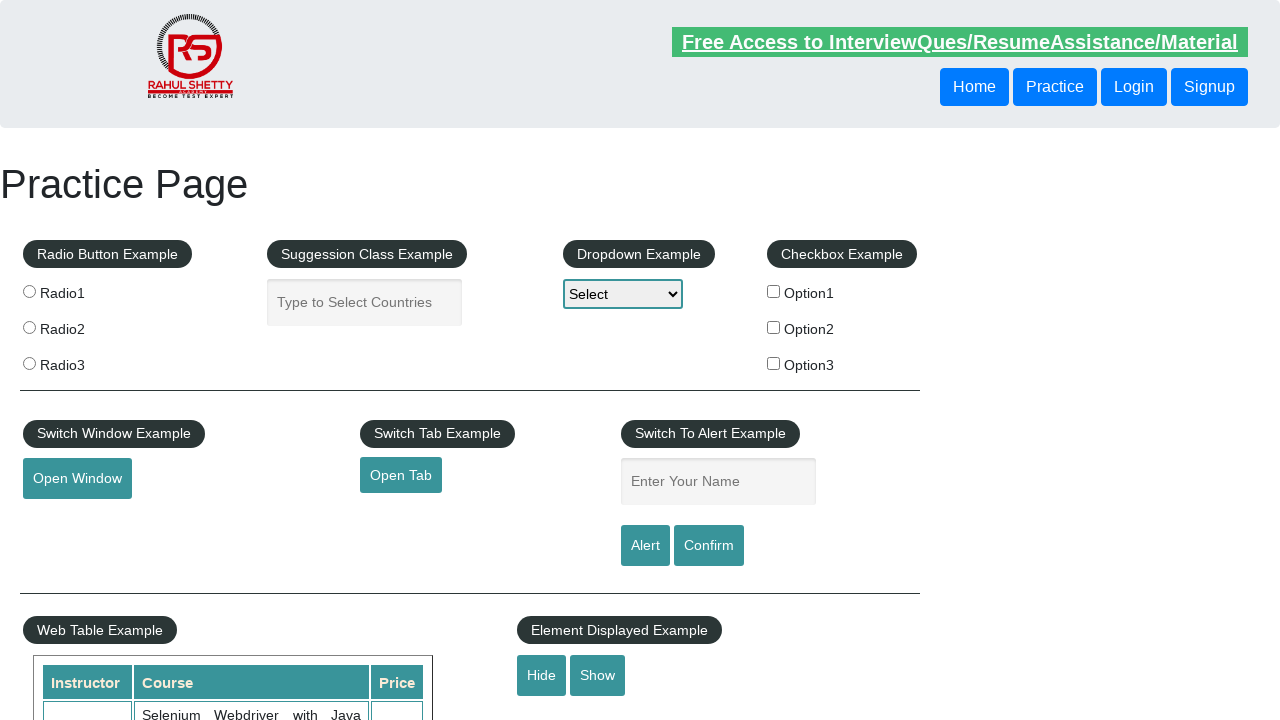